Tests that clicking "Clear completed" removes completed items from the list.

Starting URL: https://demo.playwright.dev/todomvc

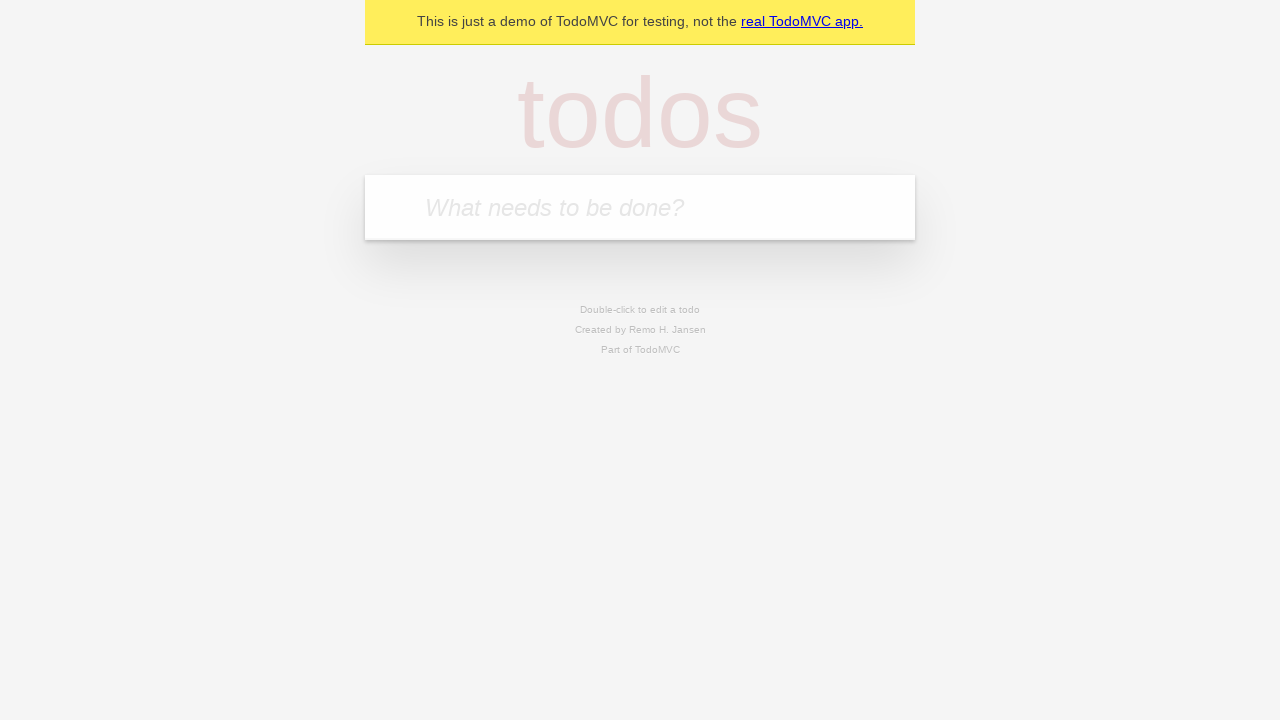

Filled todo input with 'buy some cheese' on internal:attr=[placeholder="What needs to be done?"i]
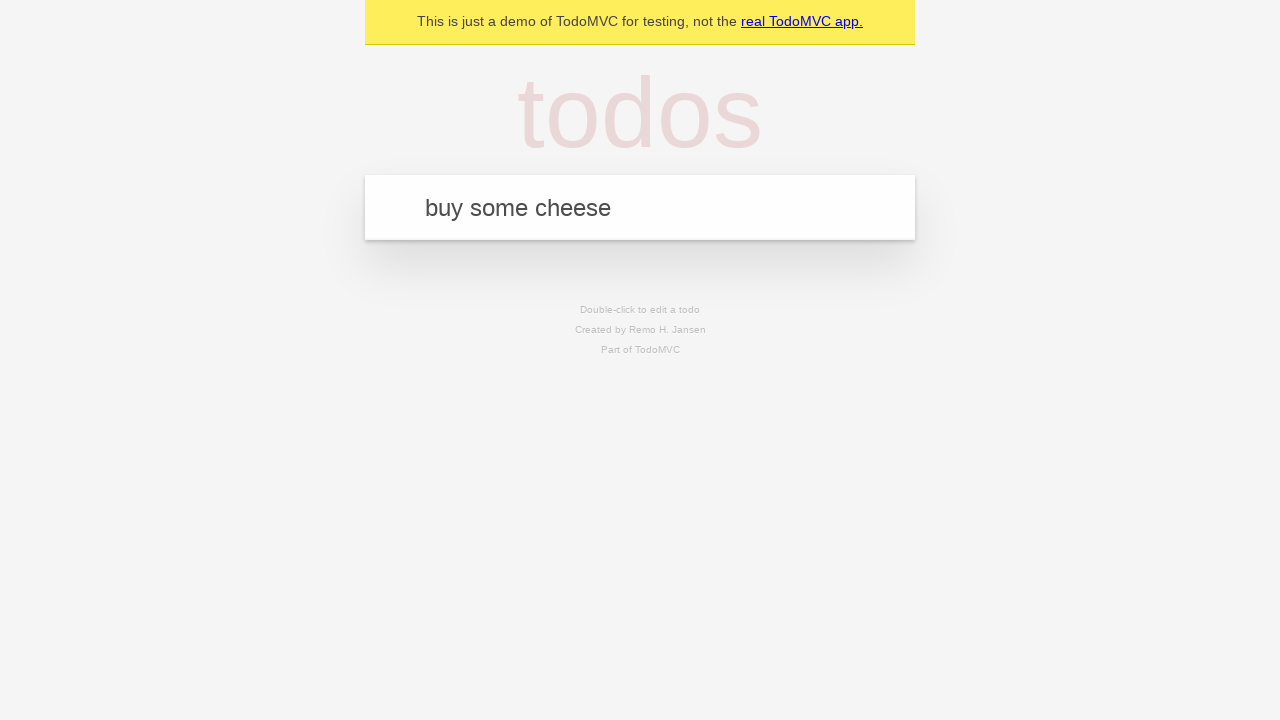

Pressed Enter to add first todo item on internal:attr=[placeholder="What needs to be done?"i]
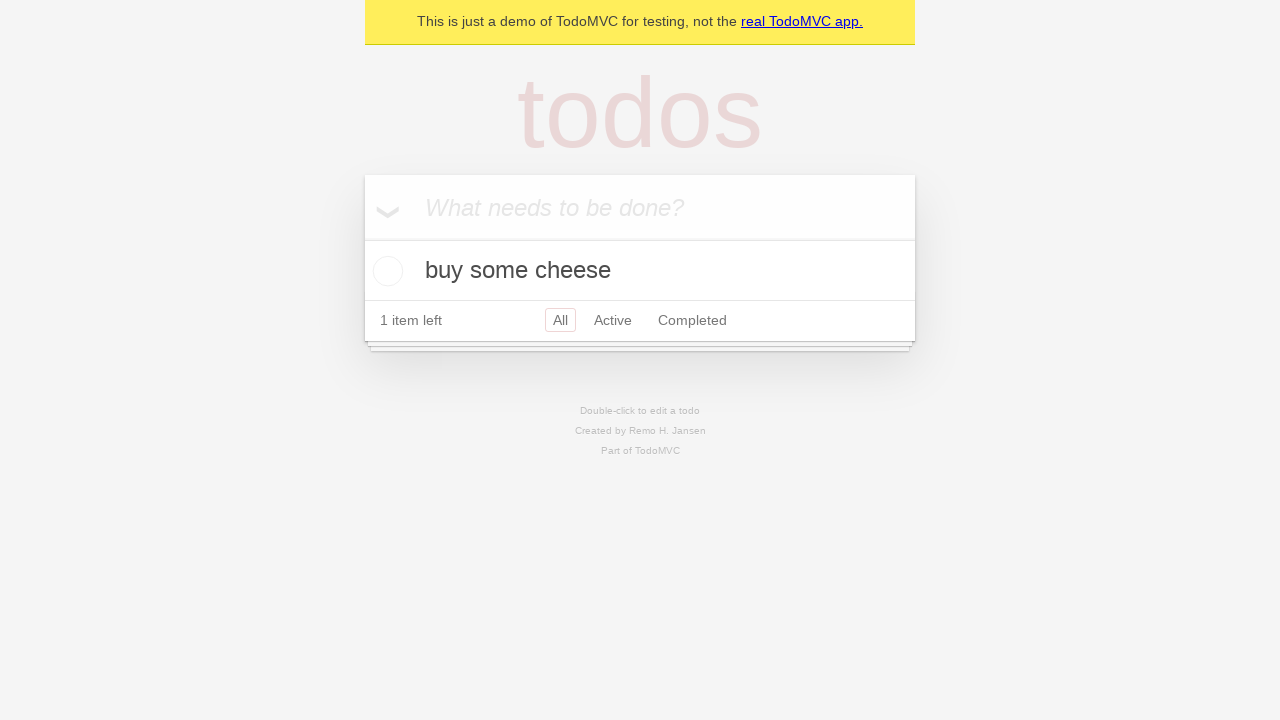

Filled todo input with 'feed the cat' on internal:attr=[placeholder="What needs to be done?"i]
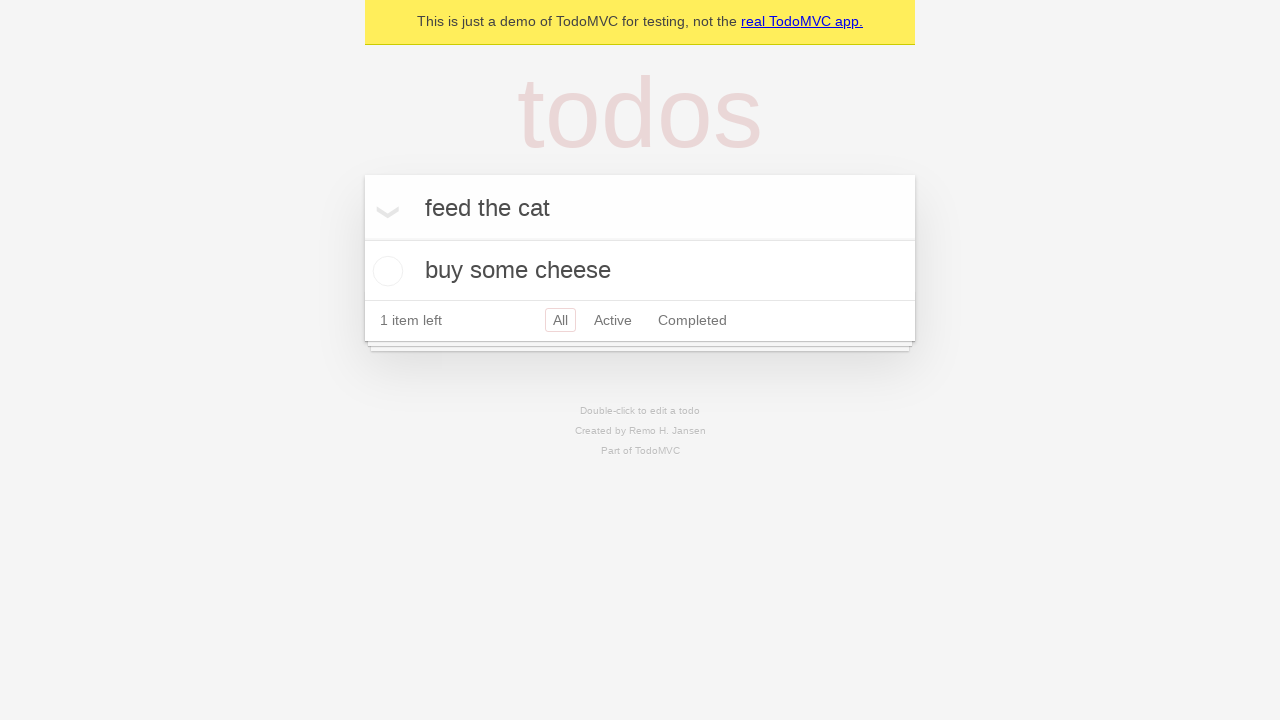

Pressed Enter to add second todo item on internal:attr=[placeholder="What needs to be done?"i]
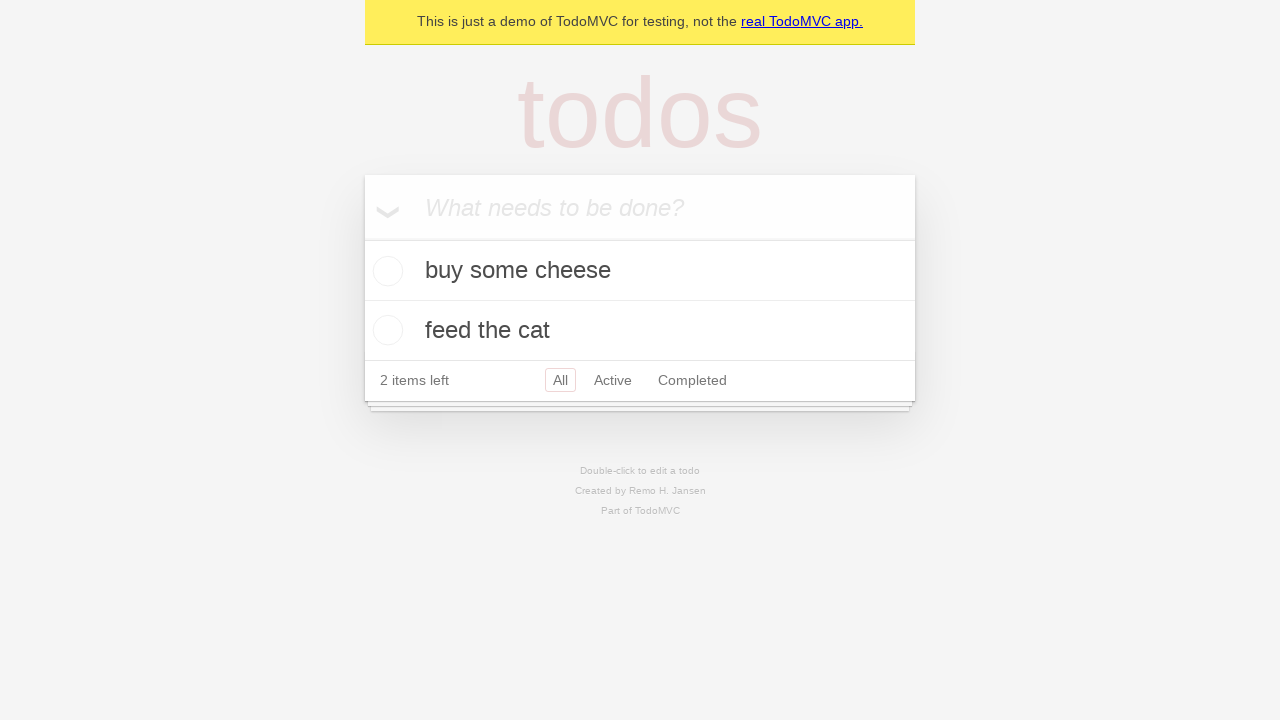

Filled todo input with 'book a doctors appointment' on internal:attr=[placeholder="What needs to be done?"i]
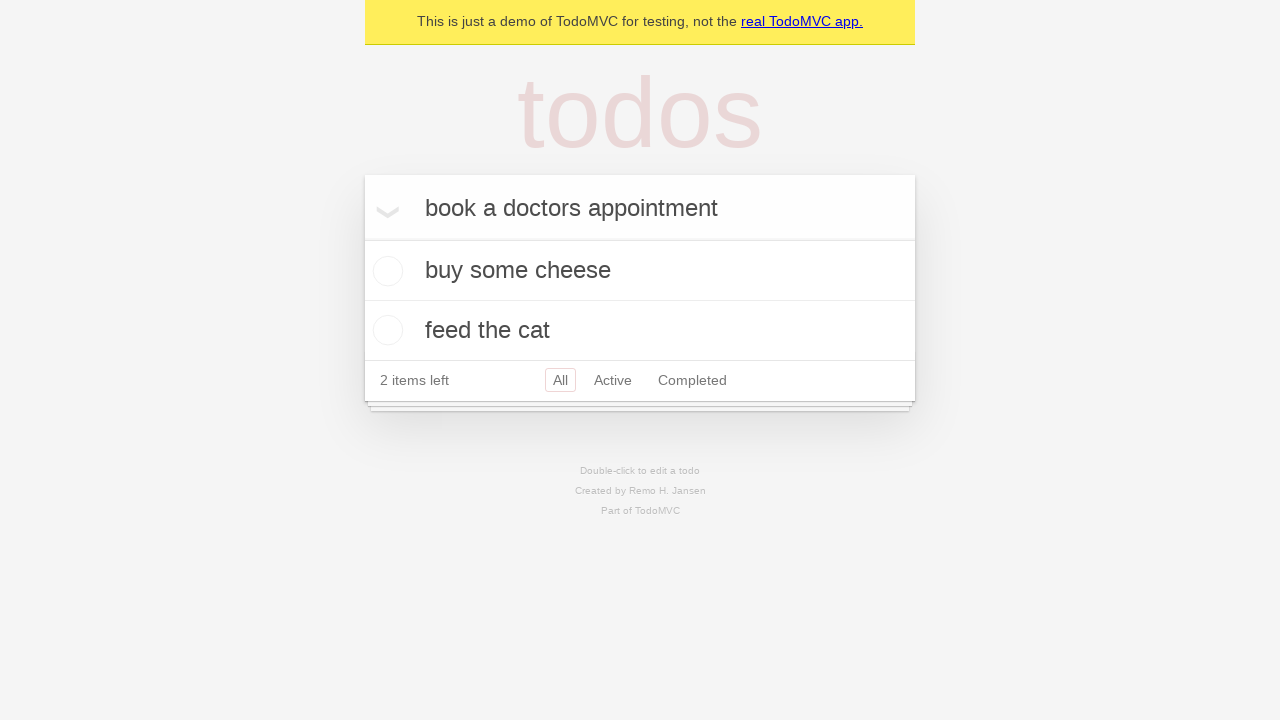

Pressed Enter to add third todo item on internal:attr=[placeholder="What needs to be done?"i]
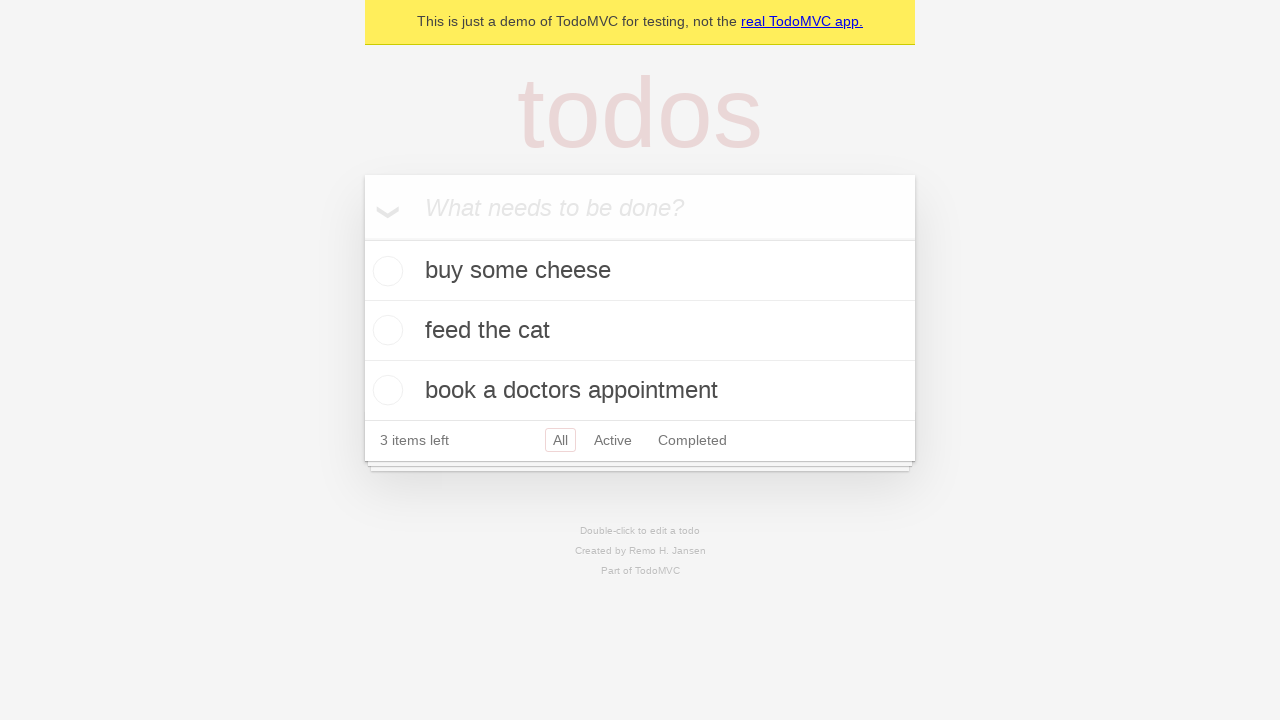

Located all todo items on the page
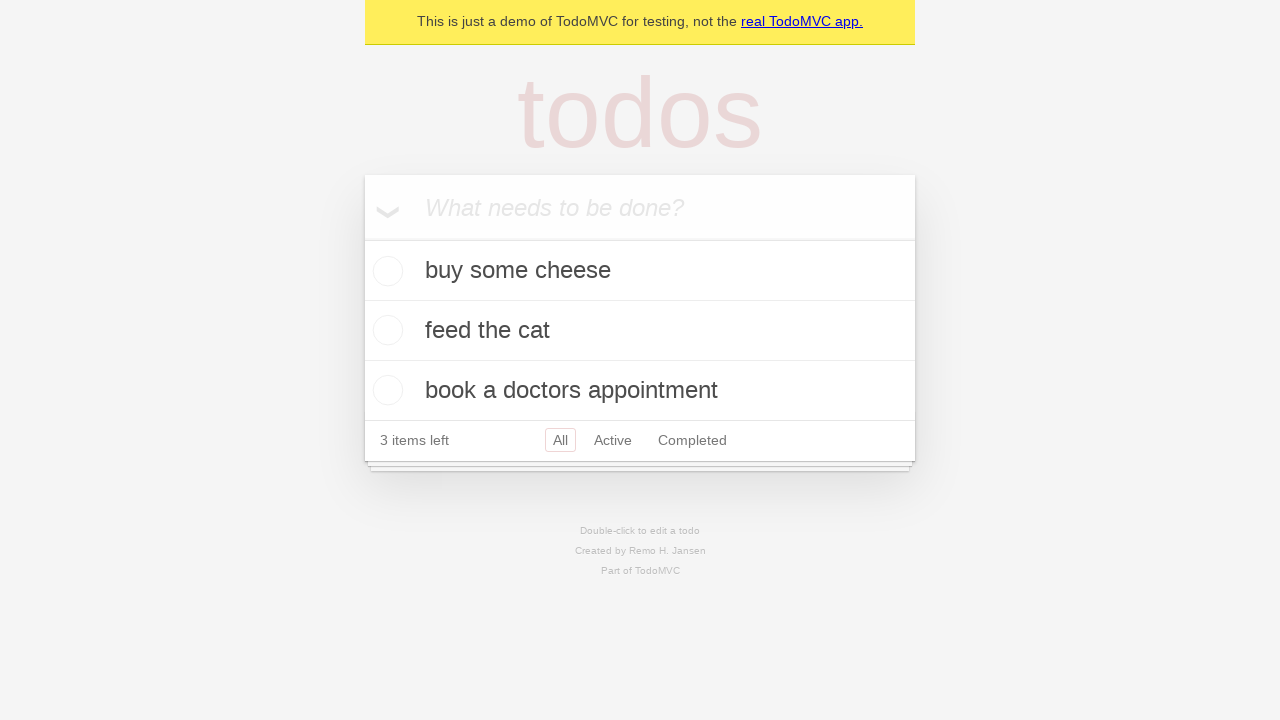

Checked the second todo item ('feed the cat') as completed at (385, 330) on internal:testid=[data-testid="todo-item"s] >> nth=1 >> internal:role=checkbox
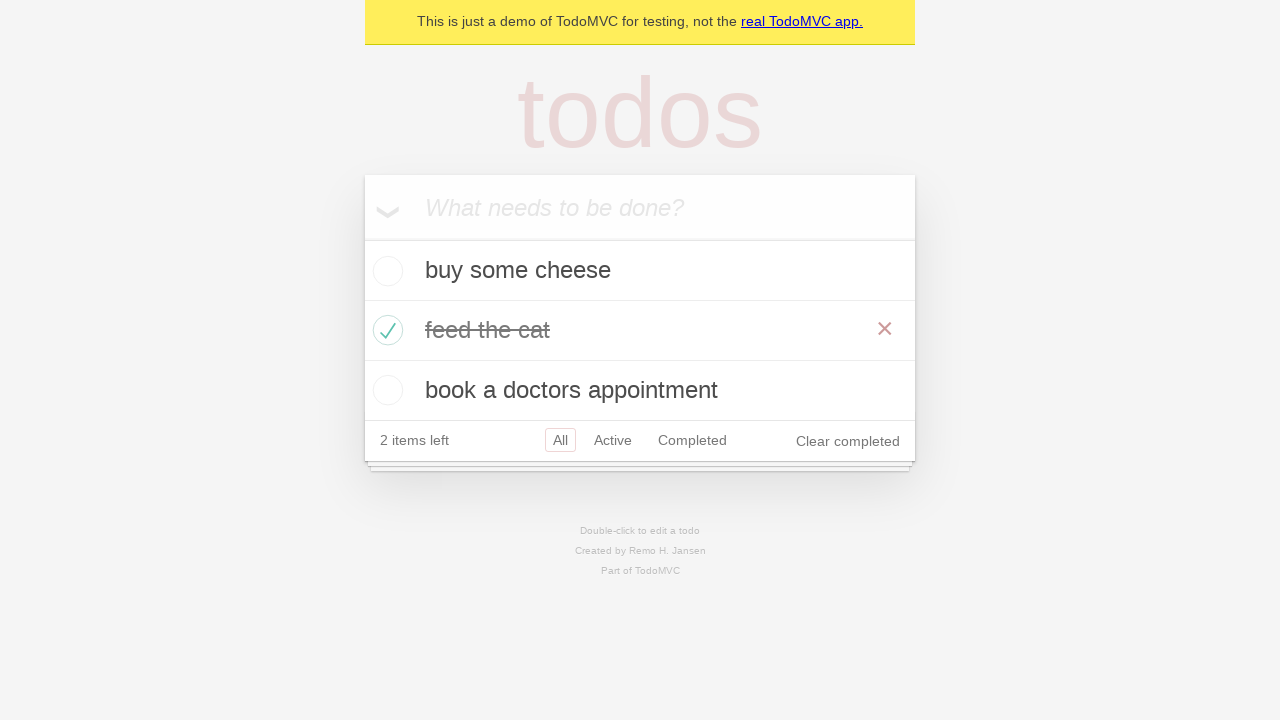

Clicked 'Clear completed' button to remove completed items at (848, 441) on internal:role=button[name="Clear completed"i]
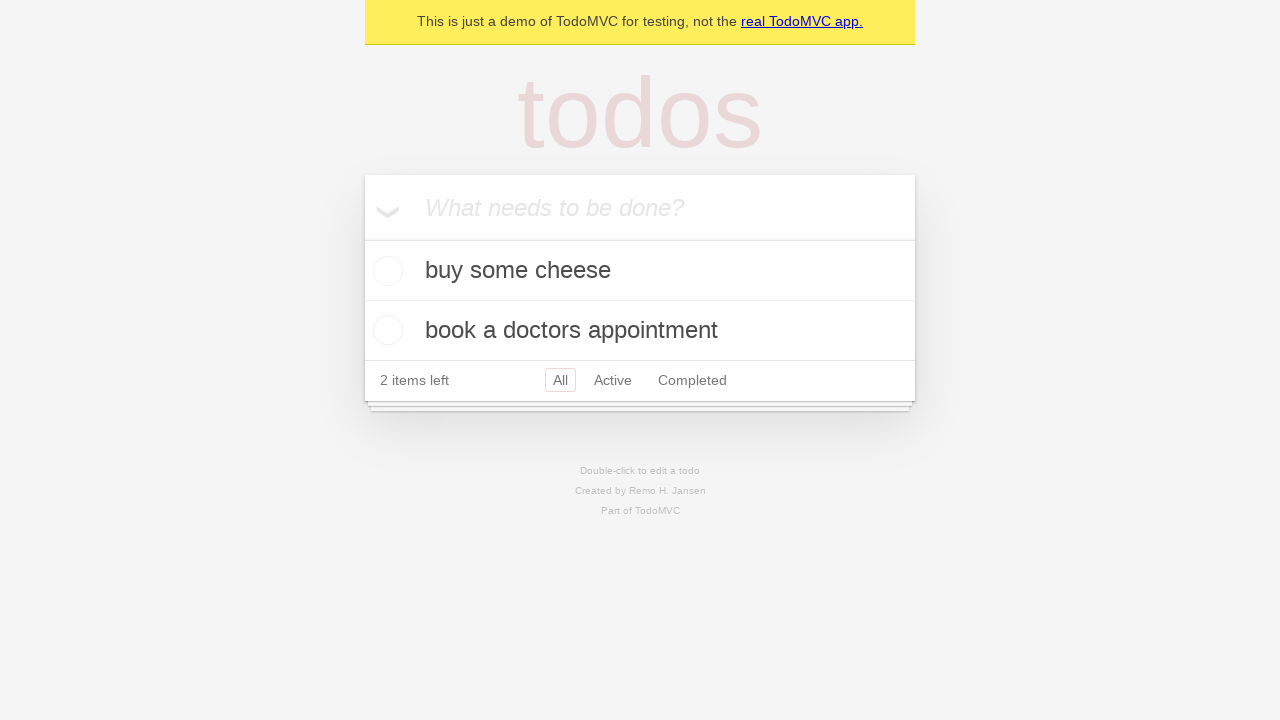

Verified that only 2 todo items remain after clearing completed items
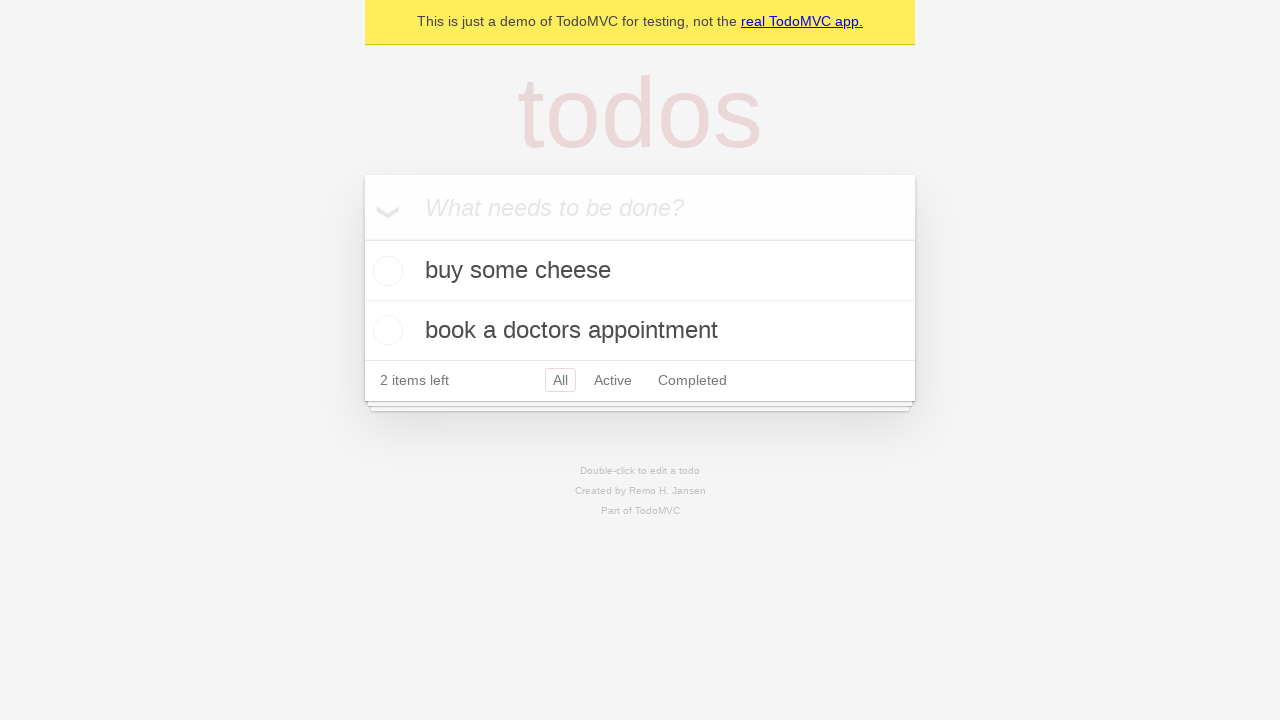

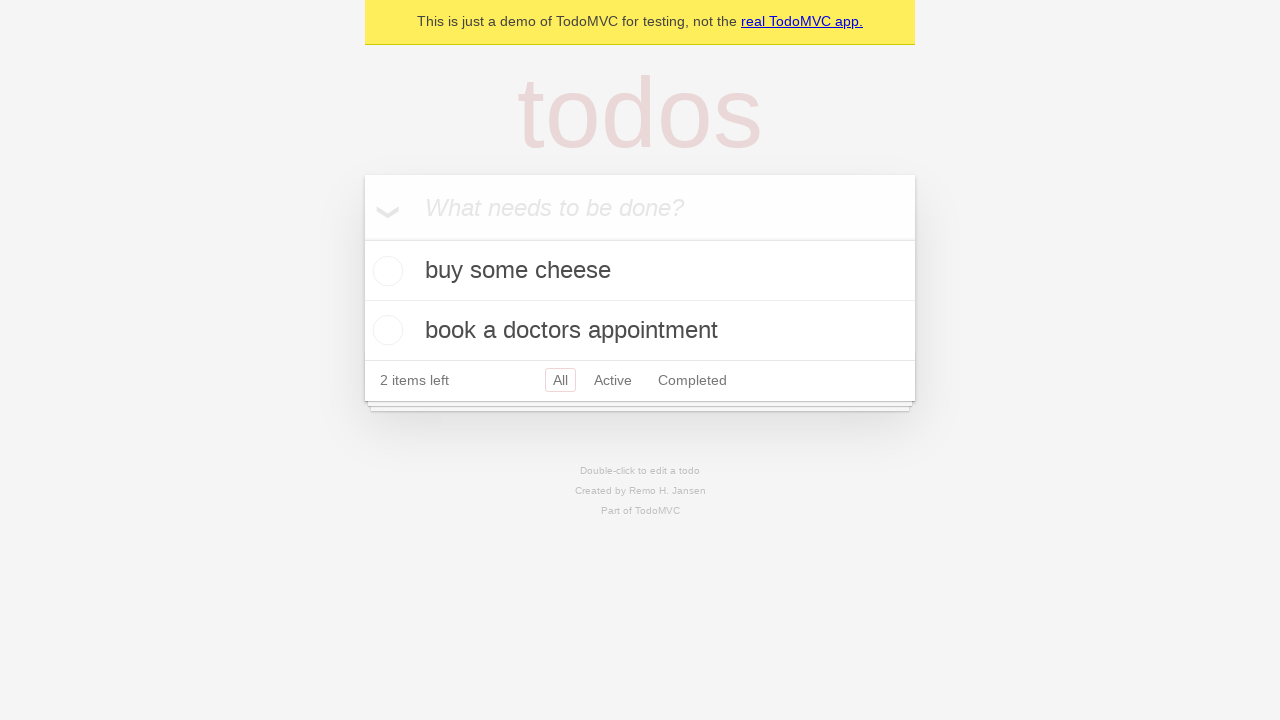